Tests drag and drop functionality by clicking and holding a draggable square element and moving it to the upper right using coordinate offsets.

Starting URL: https://seleniumui.moderntester.pl/draggable.php

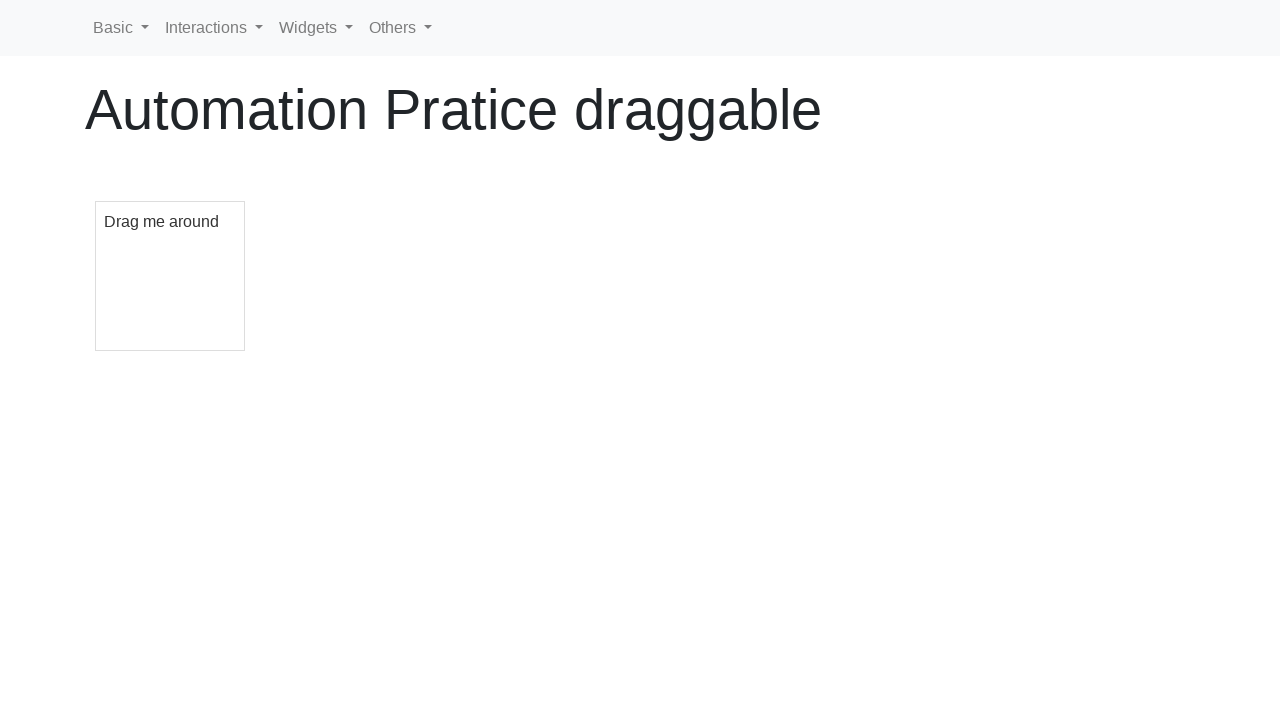

Located the draggable square element with ID 'draggable'
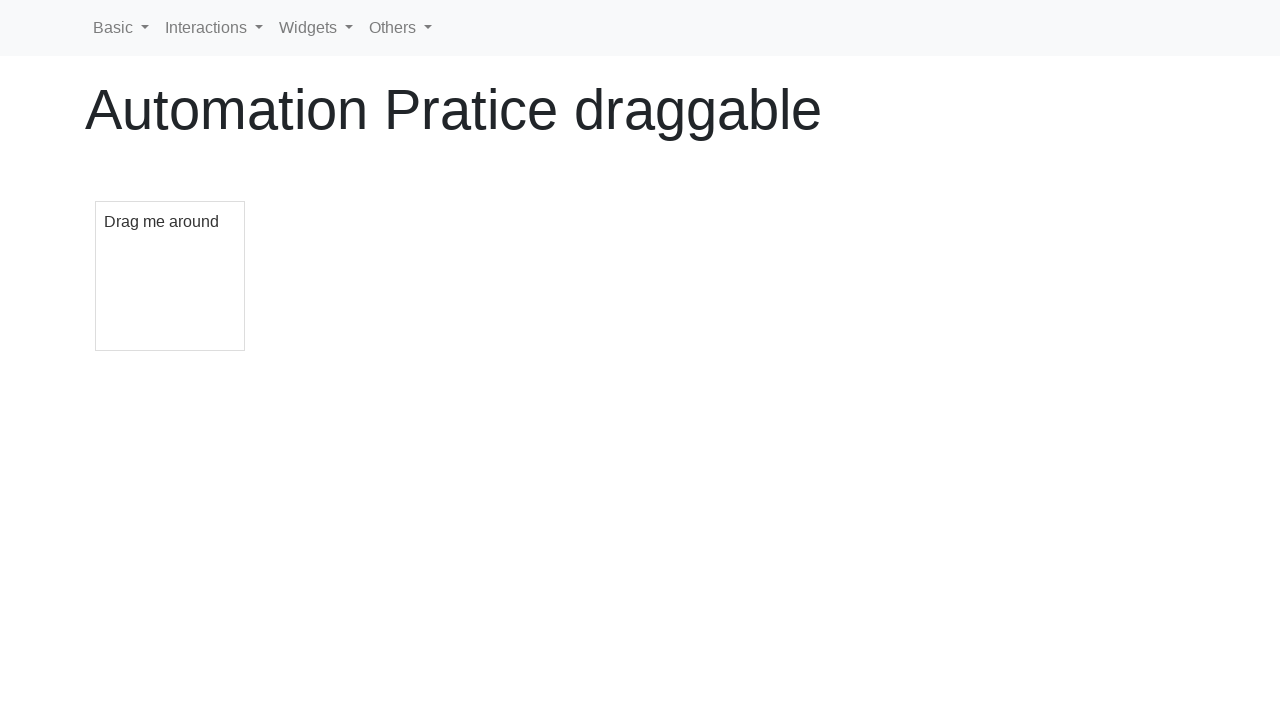

Retrieved bounding box of draggable square
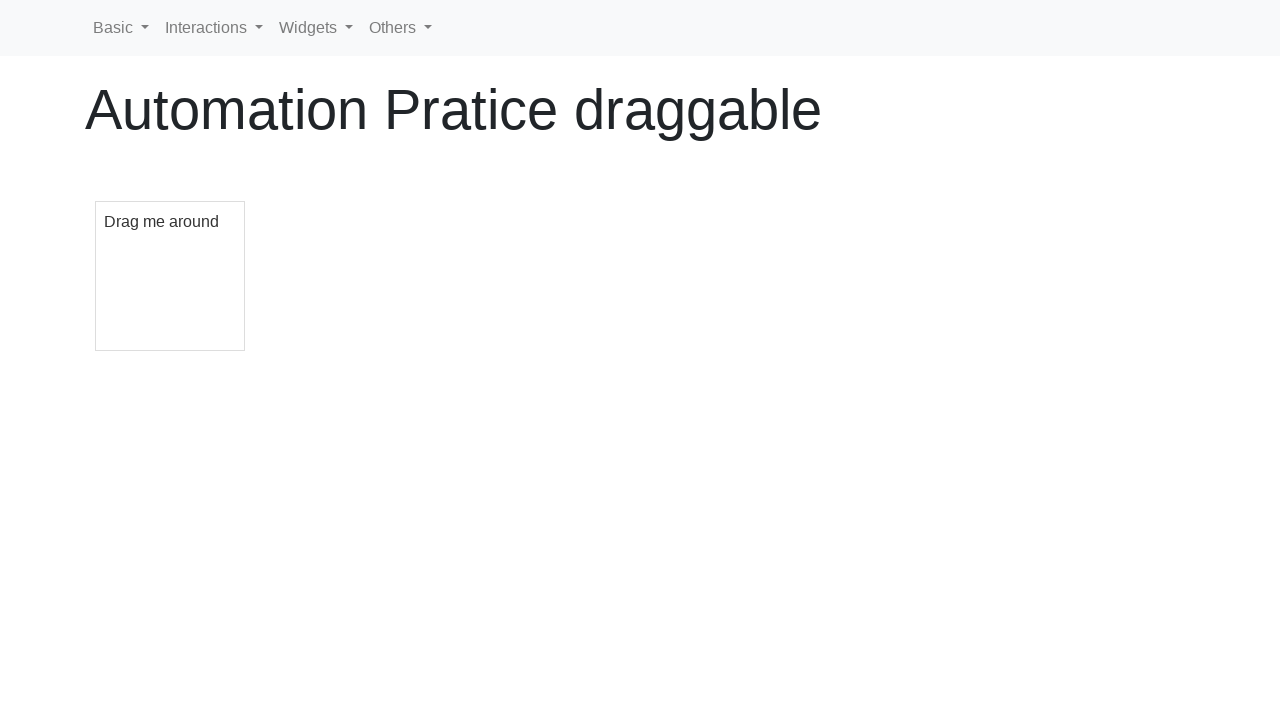

Calculated center coordinates of draggable square
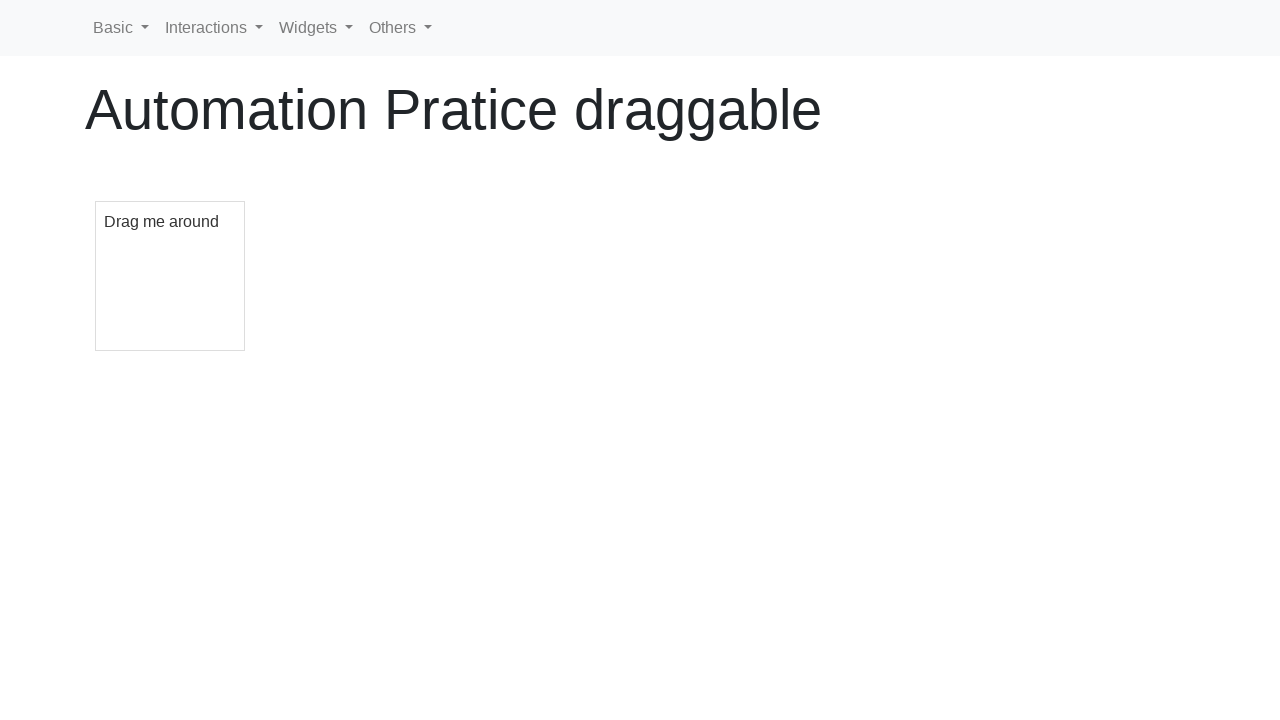

Moved mouse to center of draggable square at (170, 276)
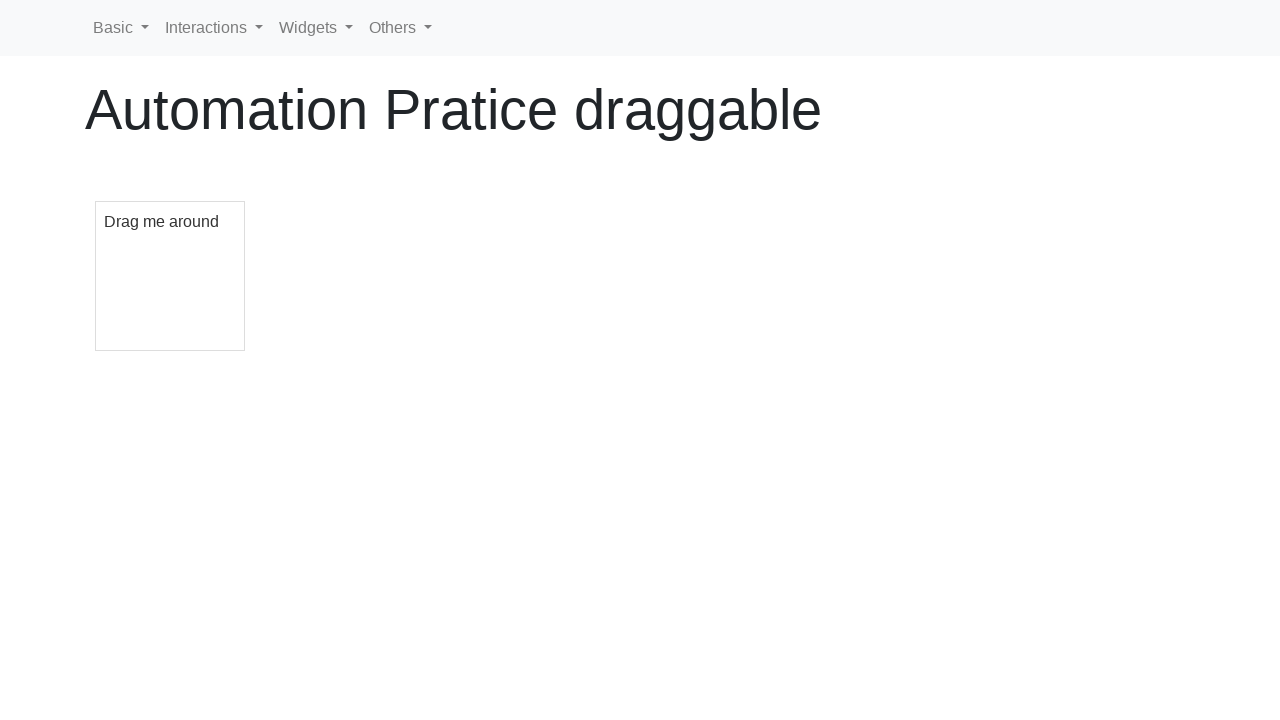

Pressed mouse button down to start drag at (170, 276)
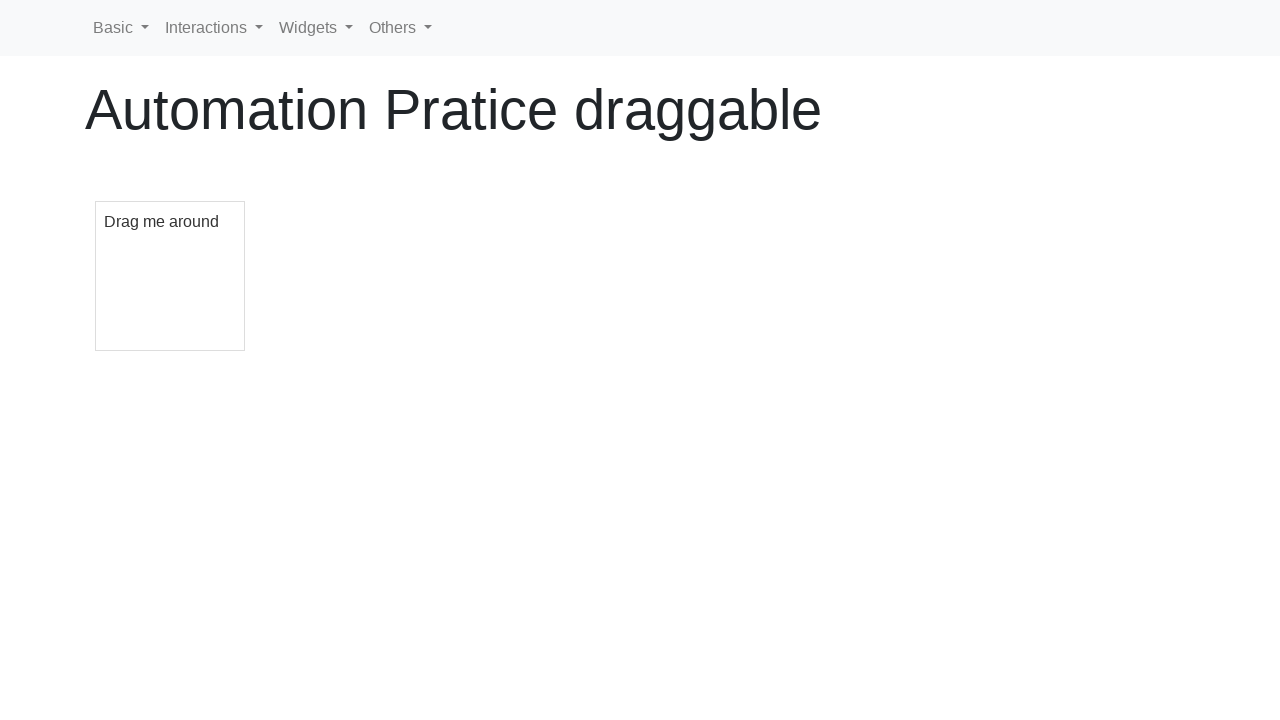

Dragged square 1000 pixels right and 80 pixels up at (1170, 196)
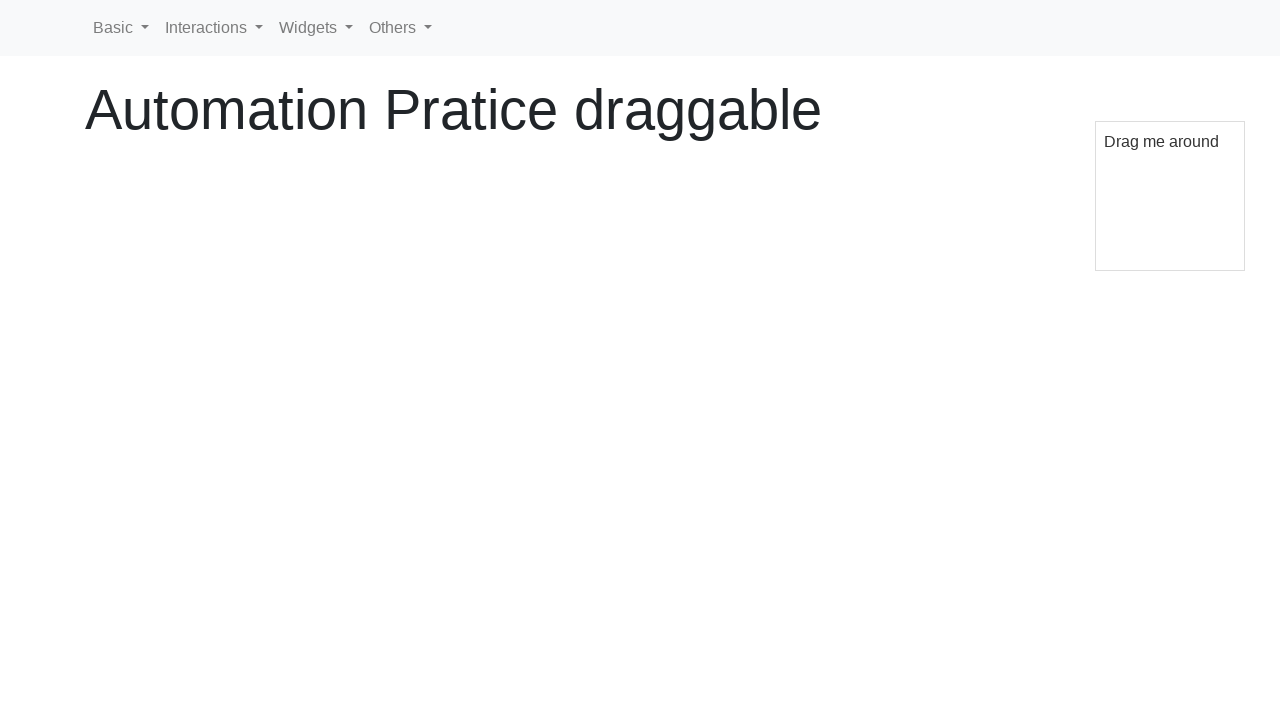

Released mouse button to complete drag operation at (1170, 196)
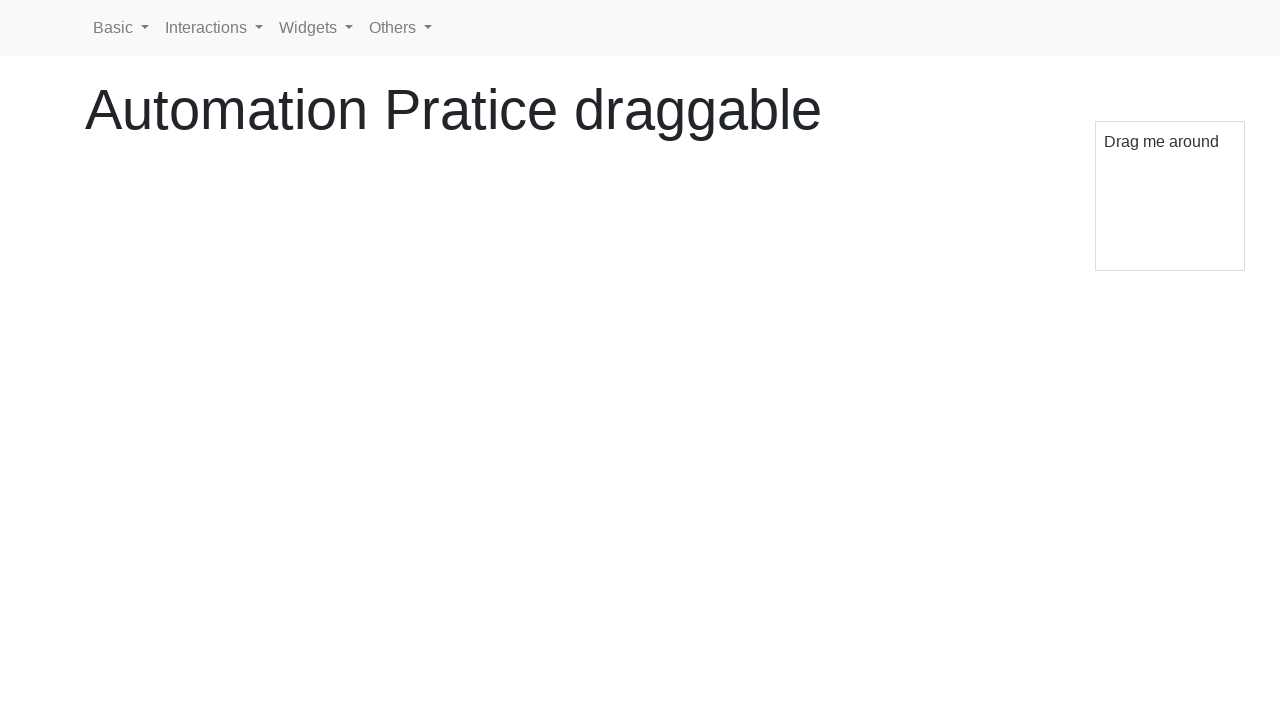

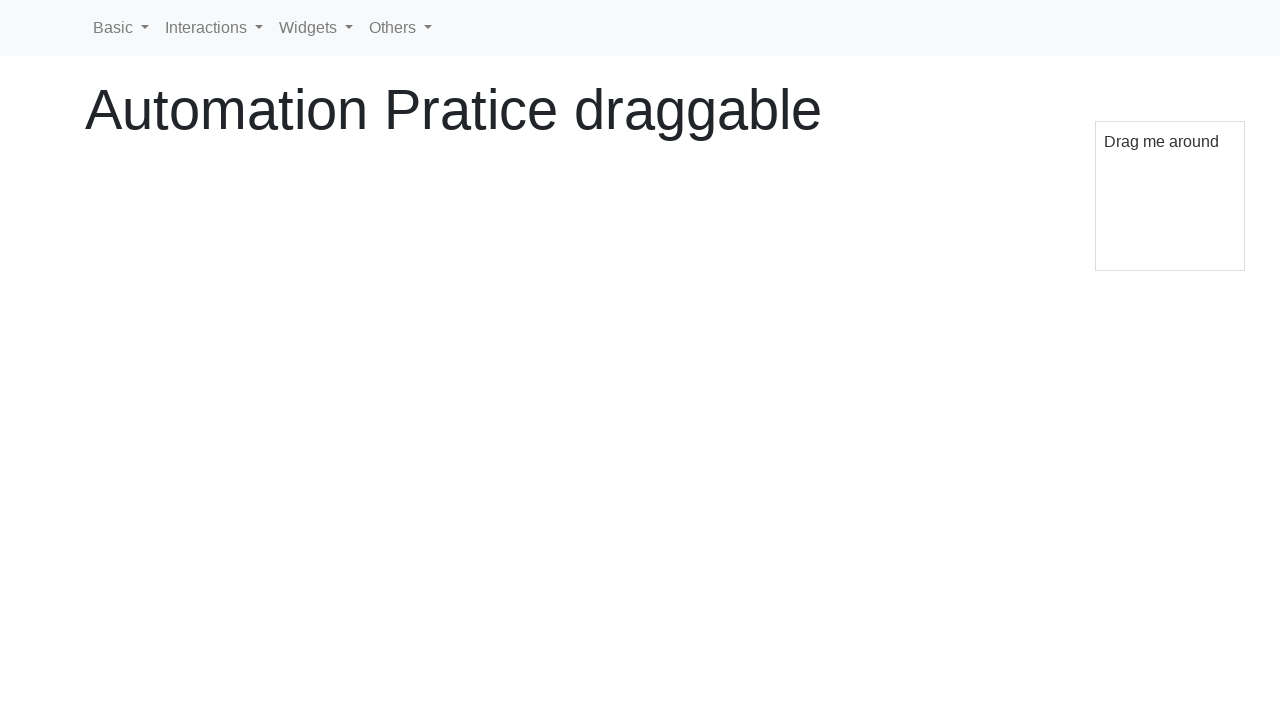